Clicks on the user agreement link to view the terms

Starting URL: https://b2c.passport.rt.ru

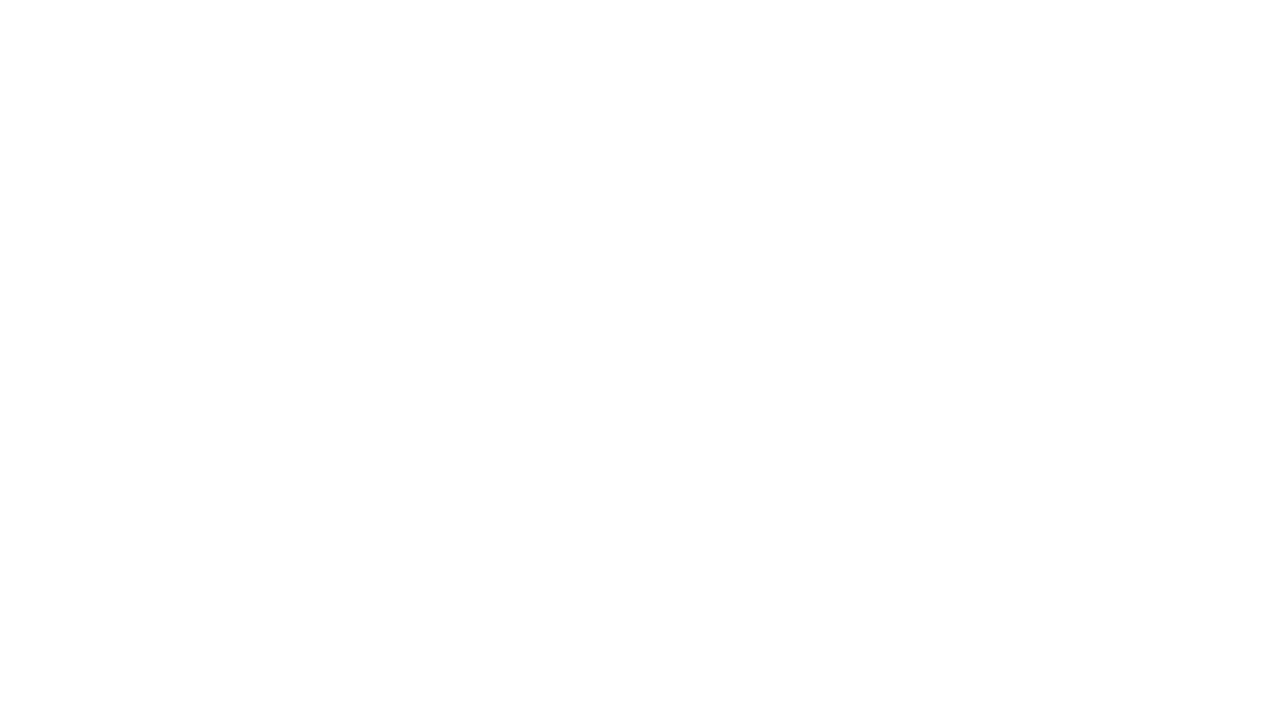

Clicked on user agreement link to view terms at (960, 623) on text=пользовательского соглашения
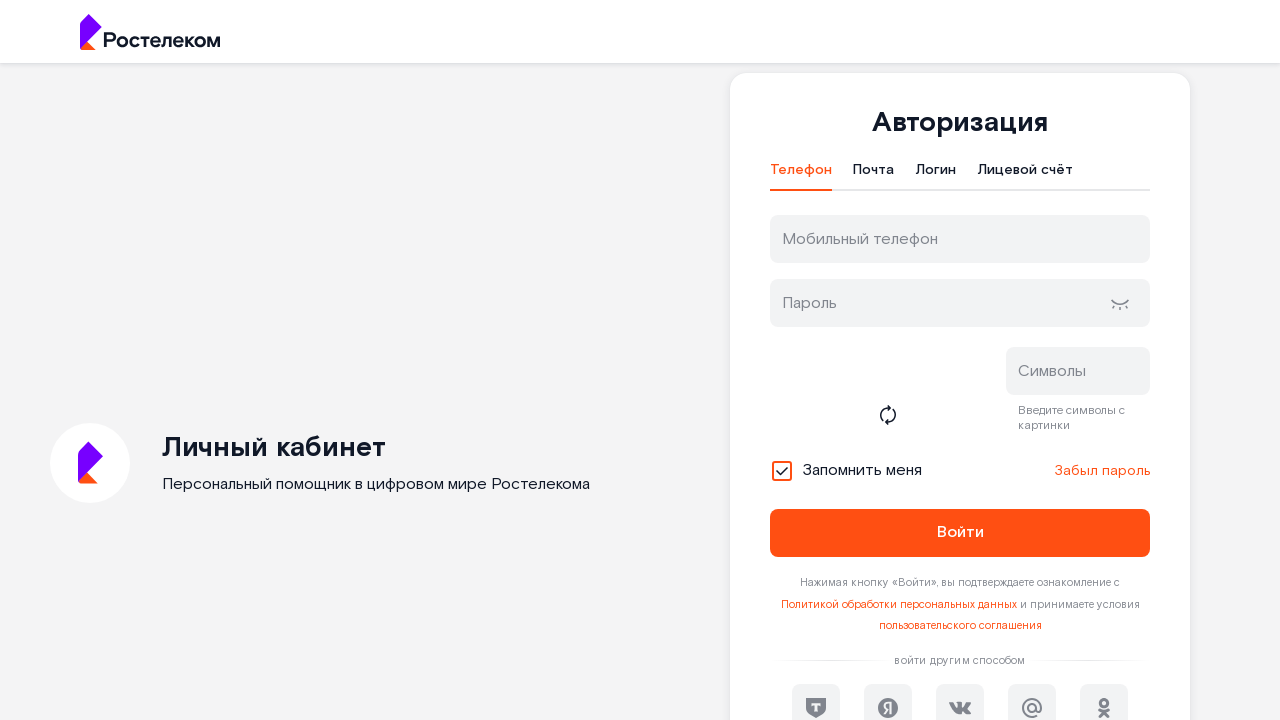

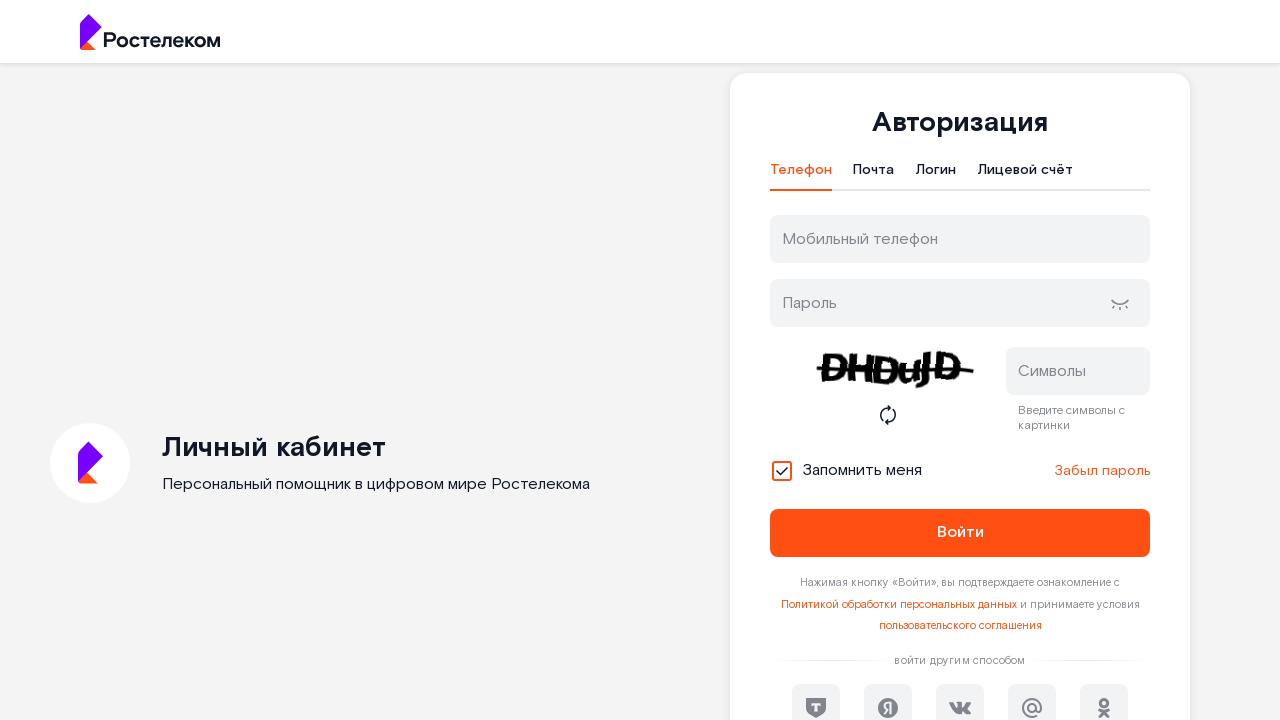